Tests basic browser navigation functionality including navigating to multiple URLs, using back/forward buttons, and refreshing the page

Starting URL: https://www.orangehrm.com/

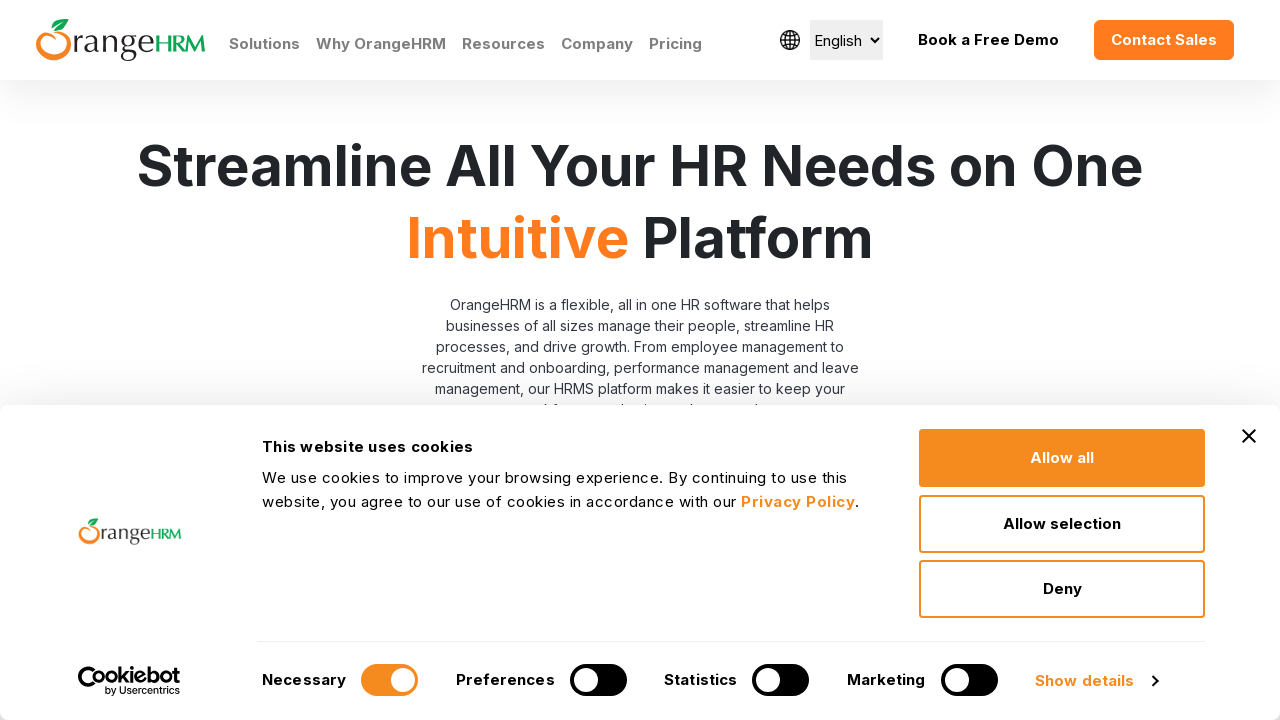

Navigated to money.rediff.com/index.html
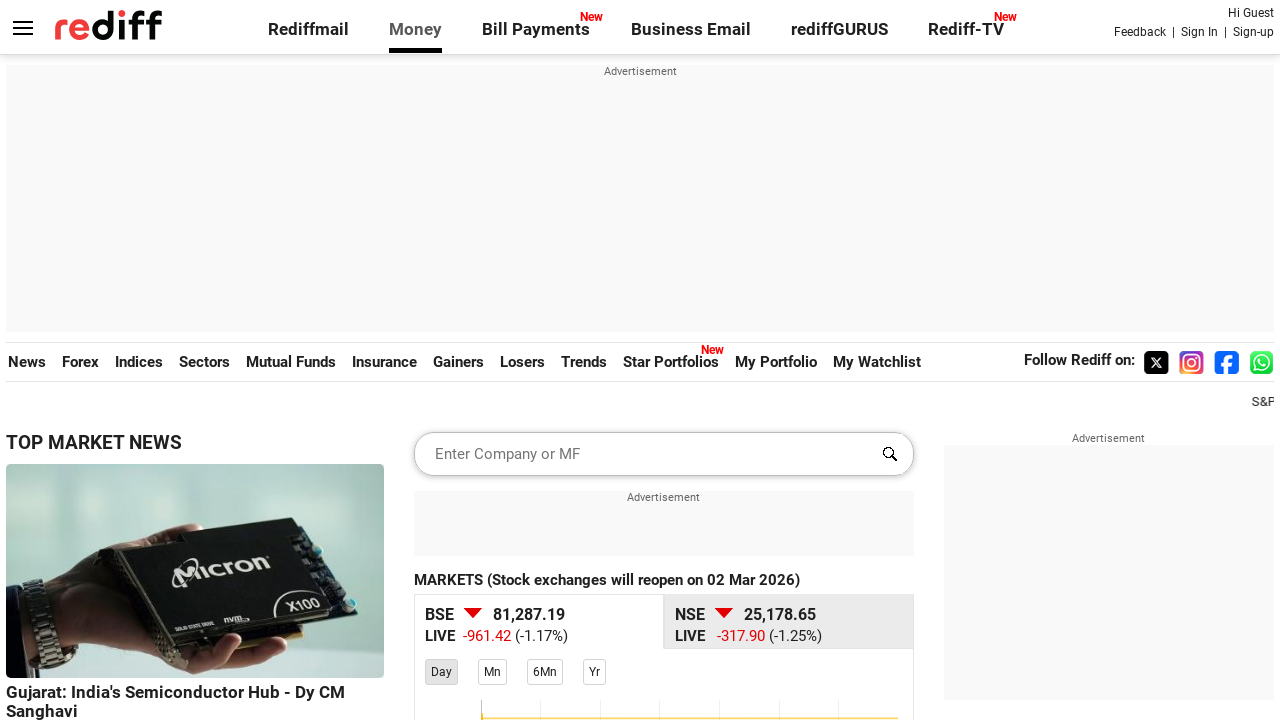

Navigated back to orangehrm.com
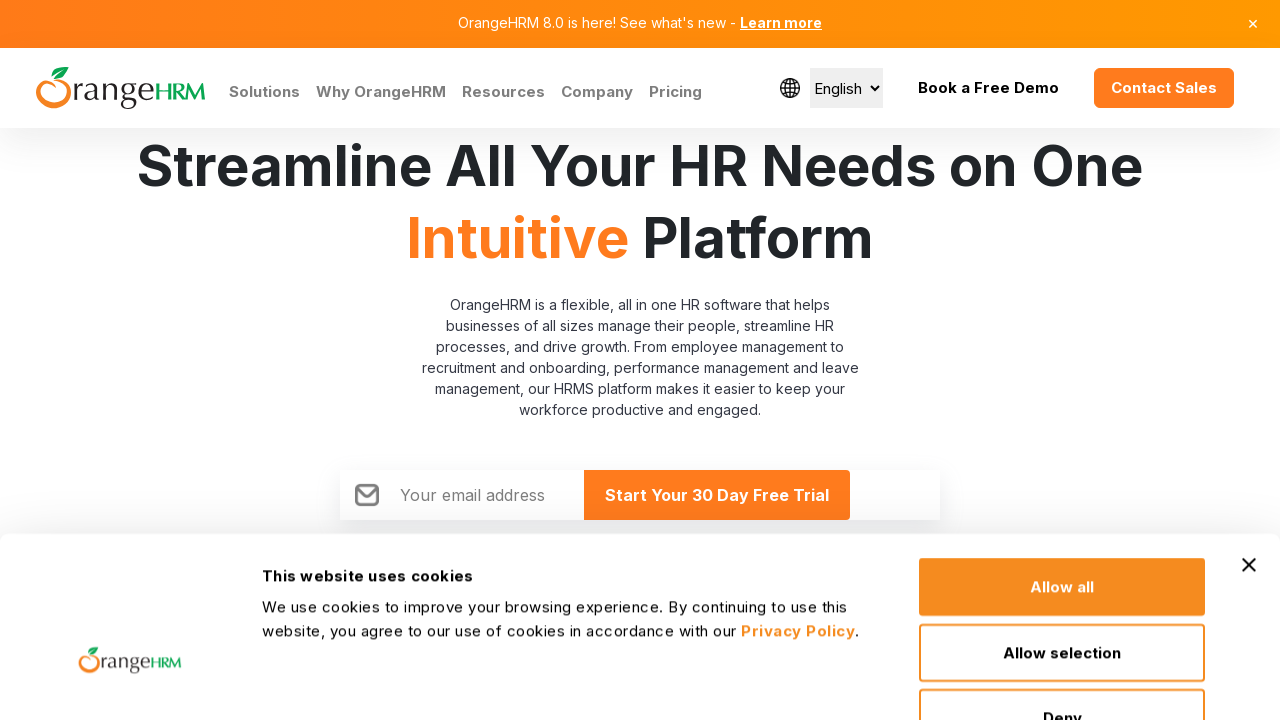

Navigated forward to money.rediff.com/index.html
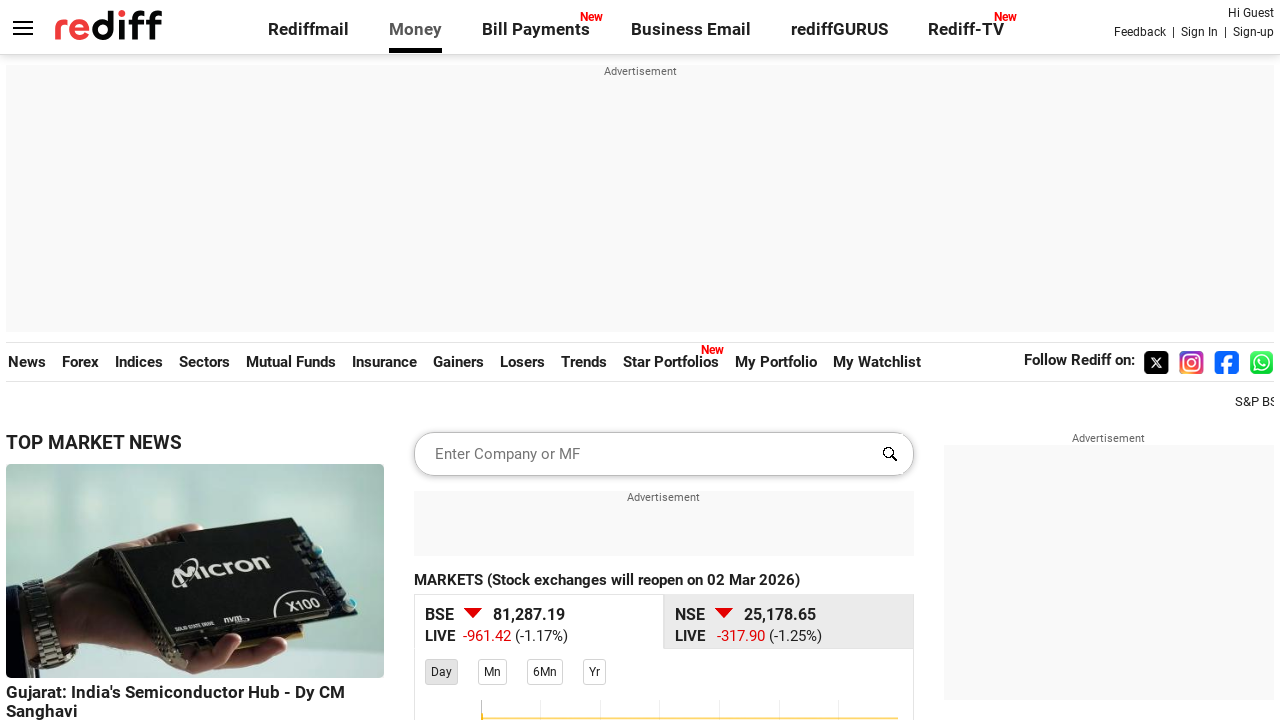

Refreshed the current page
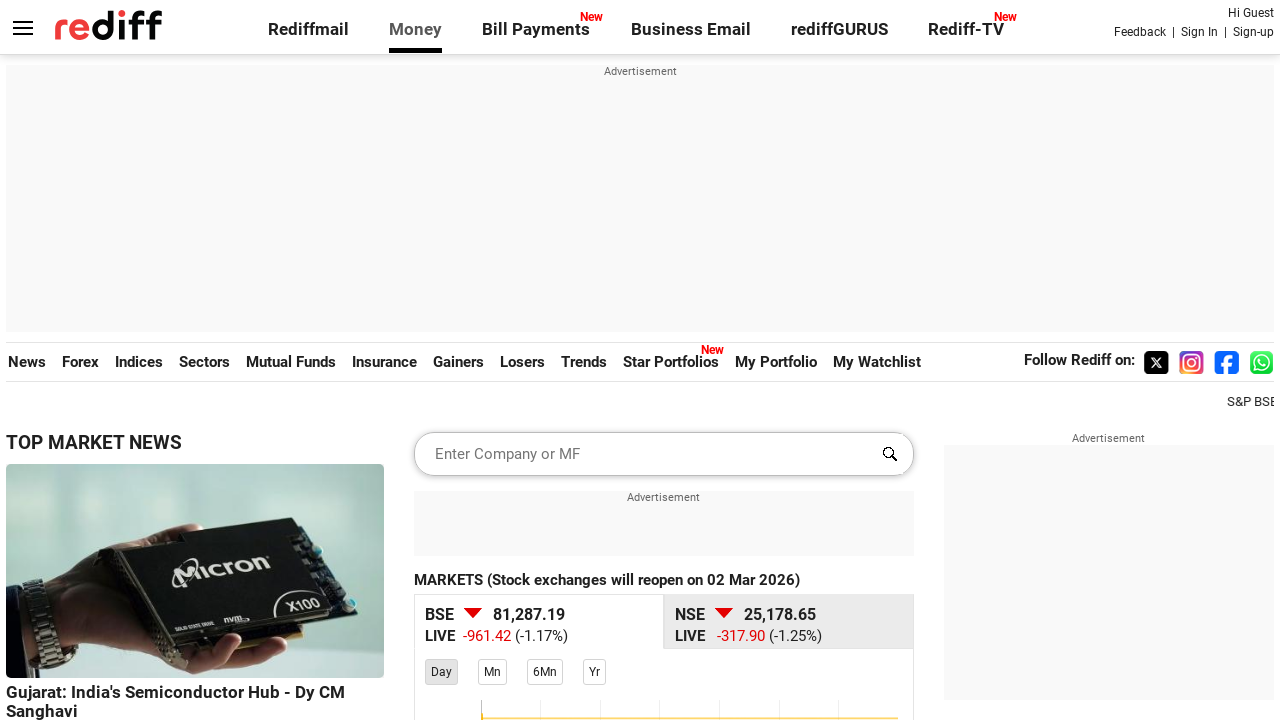

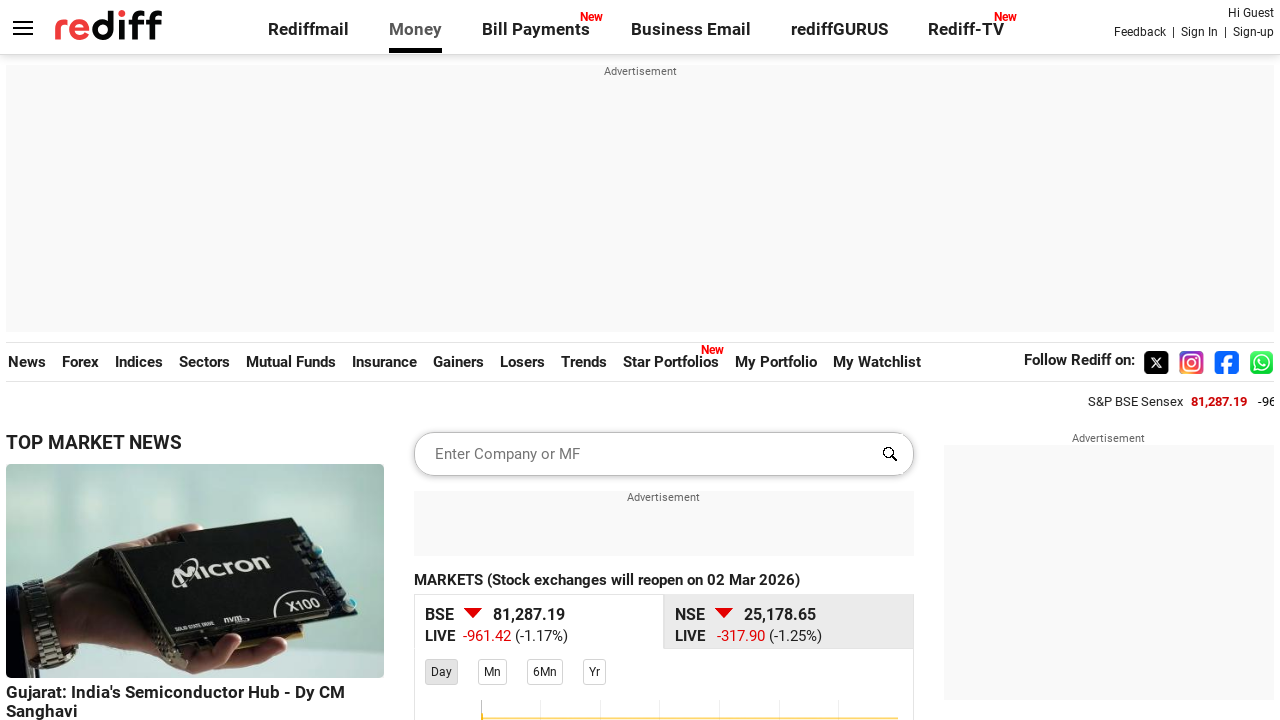